Tests the Python.org search functionality by entering "pycon" as a search term and submitting the search form

Starting URL: http://www.python.org

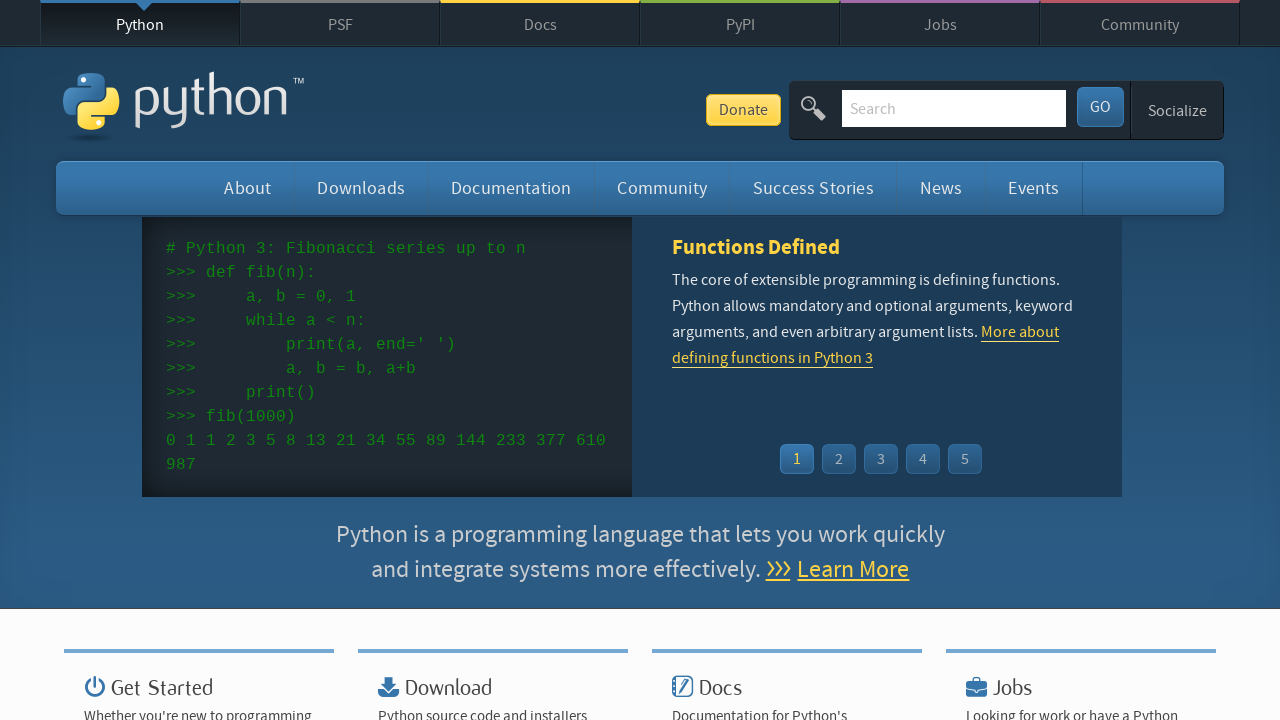

Verified page title contains 'Python'
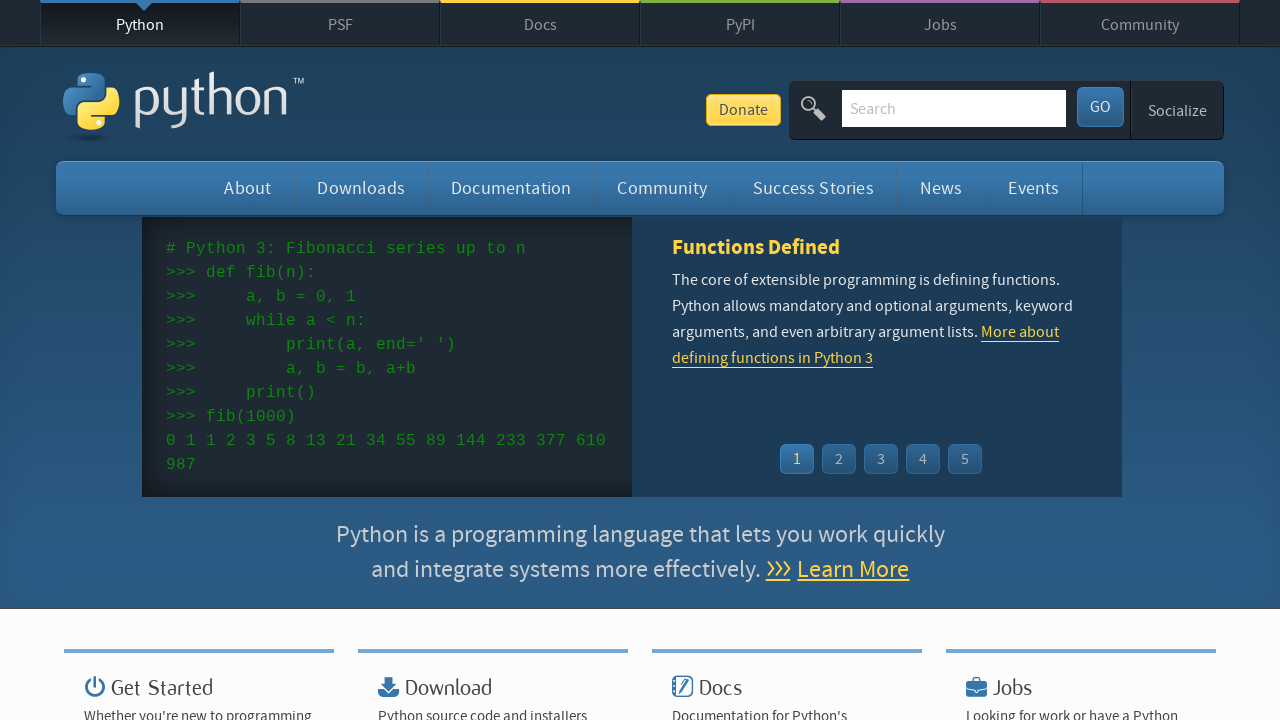

Cleared search box on input[name='q']
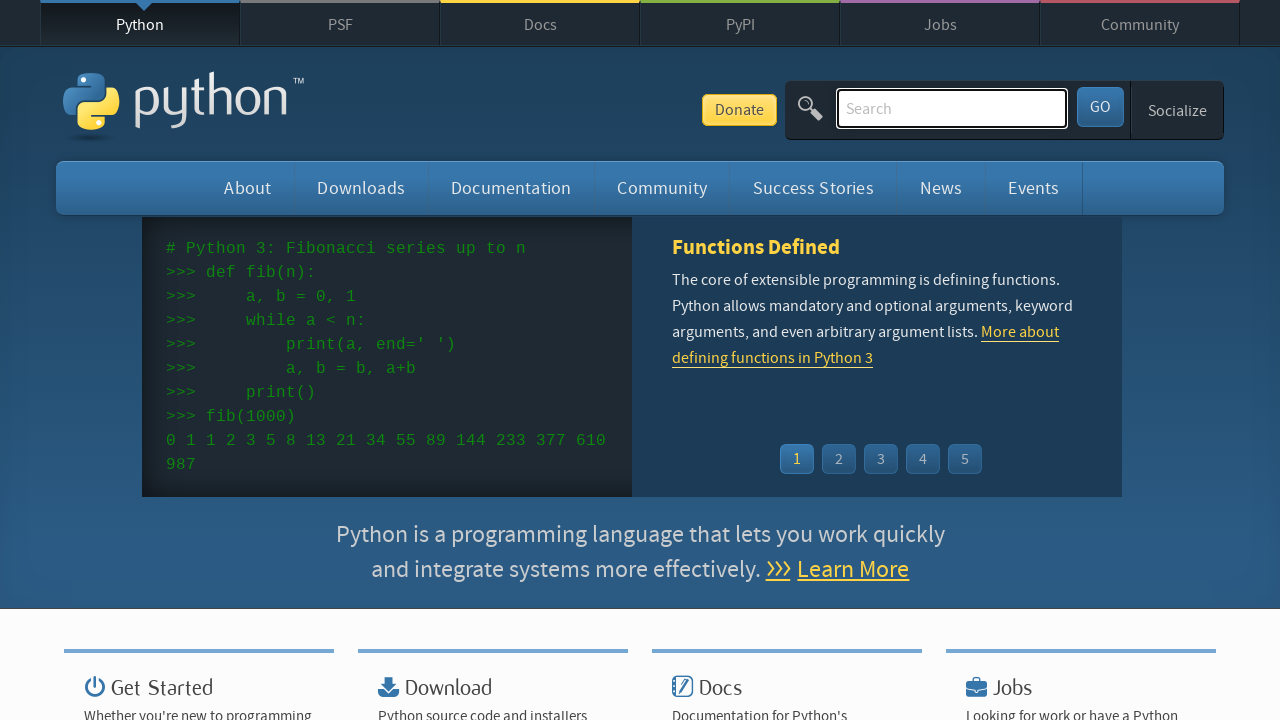

Entered 'pycon' in search box on input[name='q']
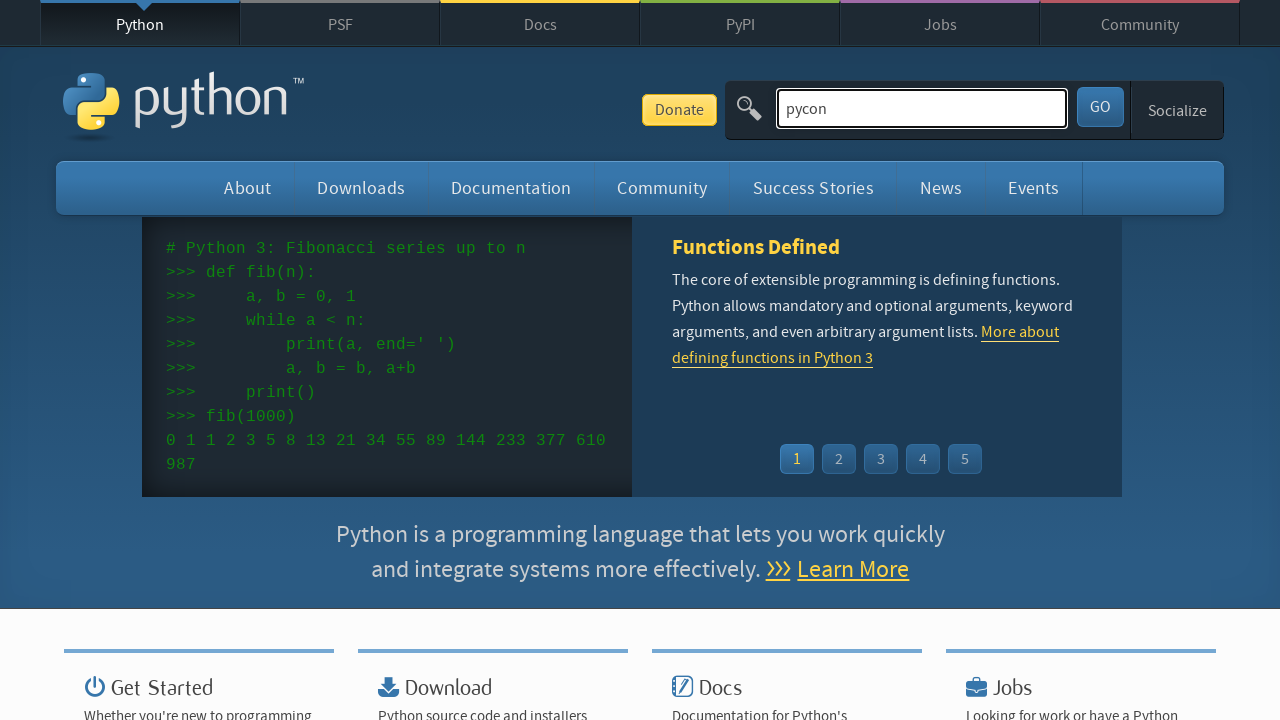

Submitted search form by pressing Enter on input[name='q']
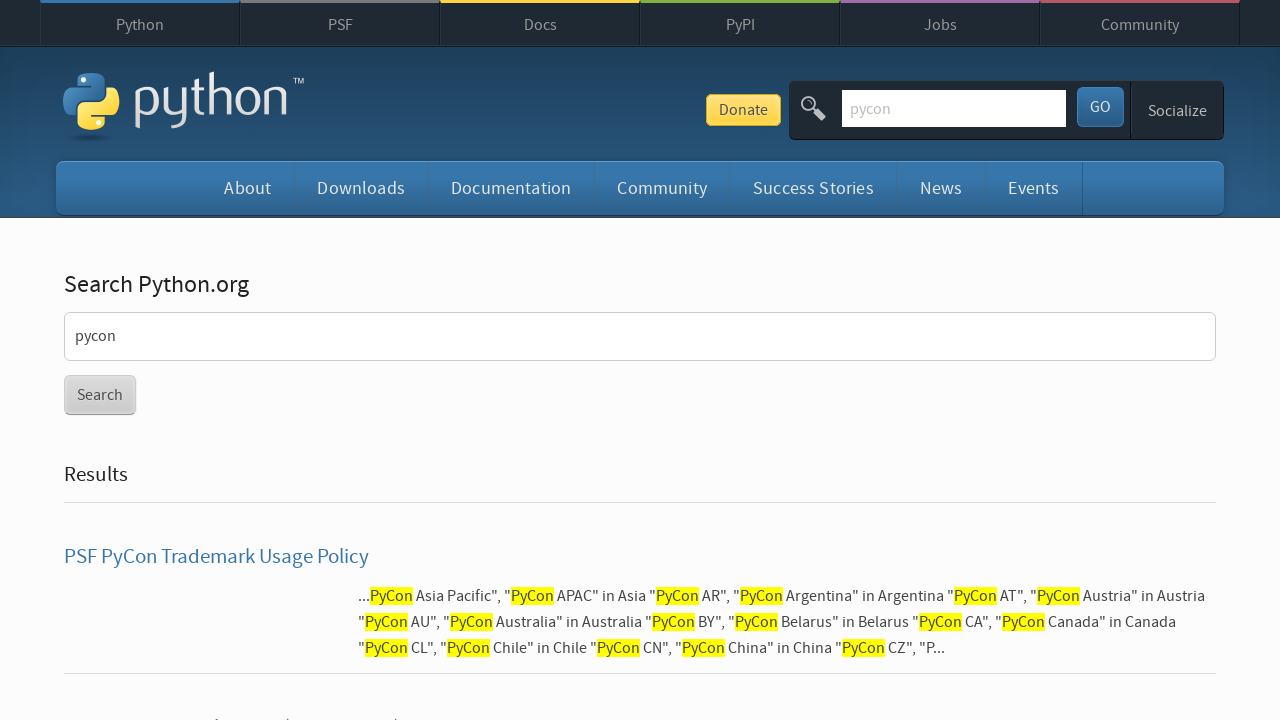

Waited for network idle state after search
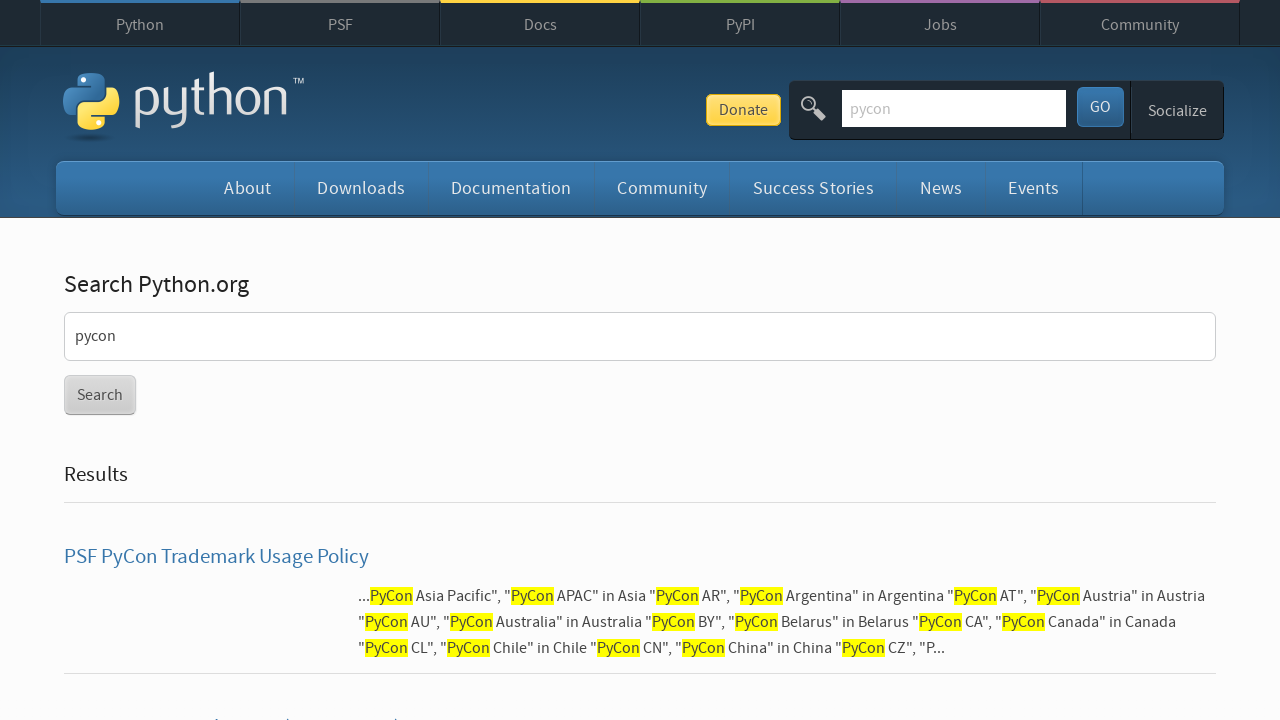

Verified search results contain at least one result (no 'No results found' message)
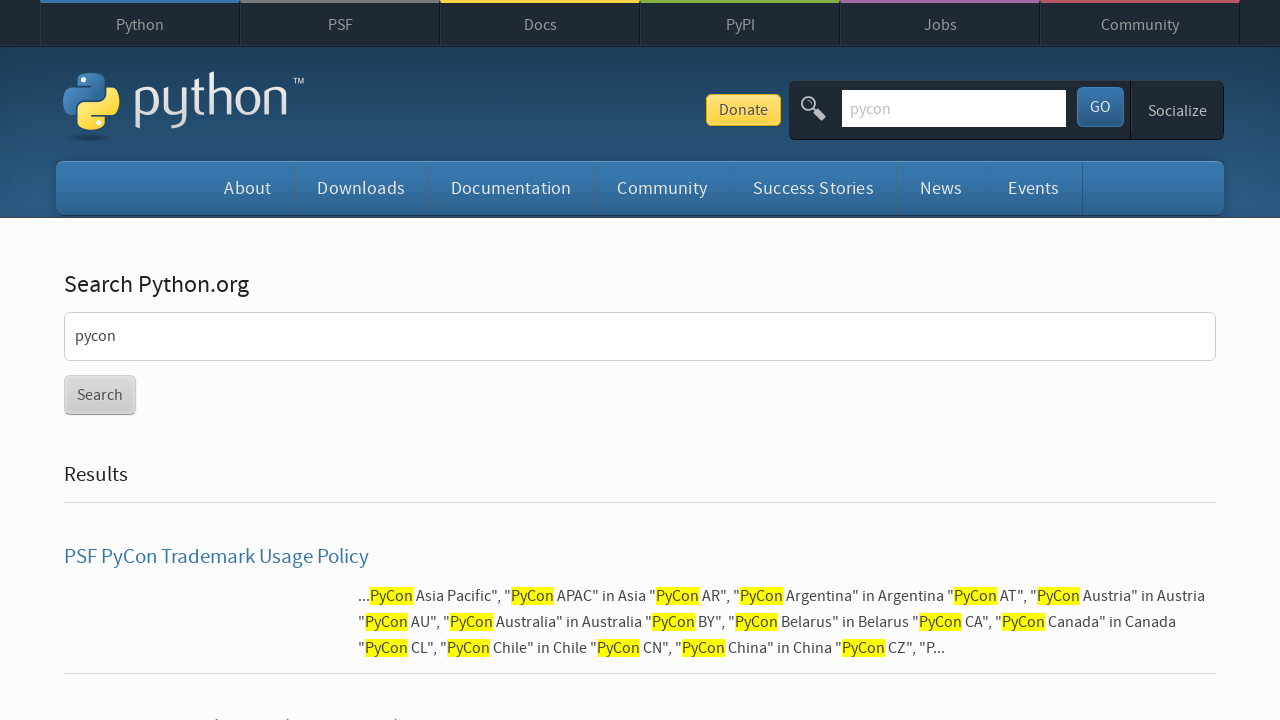

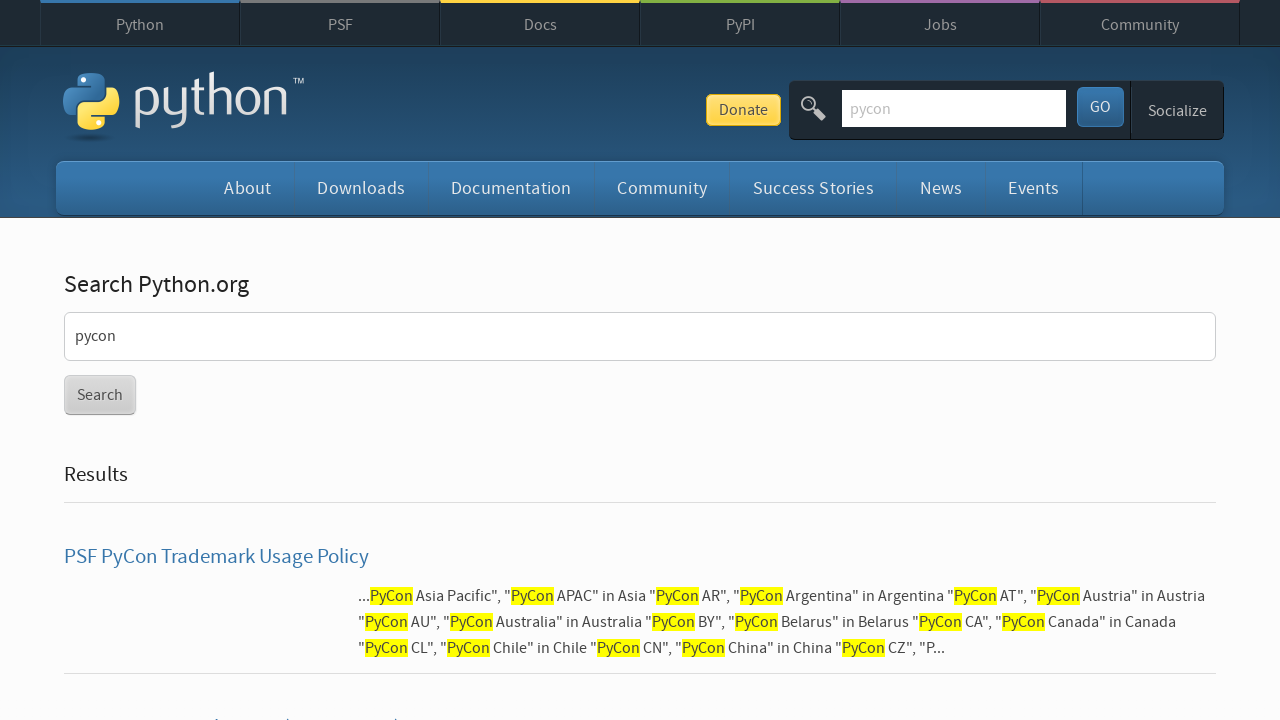